Searches for anemia indicators on the INEI SIRTOD system, selects multiple checkboxes, and executes the query to display results

Starting URL: https://systems.inei.gob.pe/SIRTOD/app/consulta

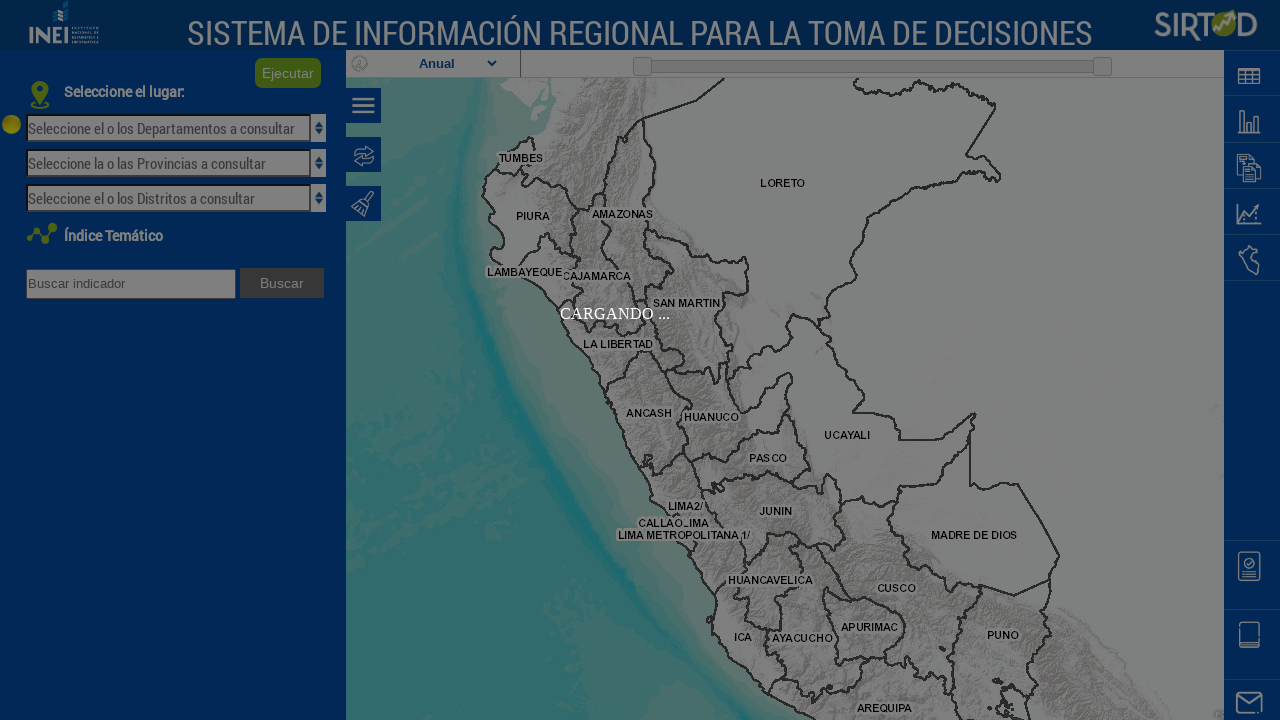

Waited for page loader to disappear
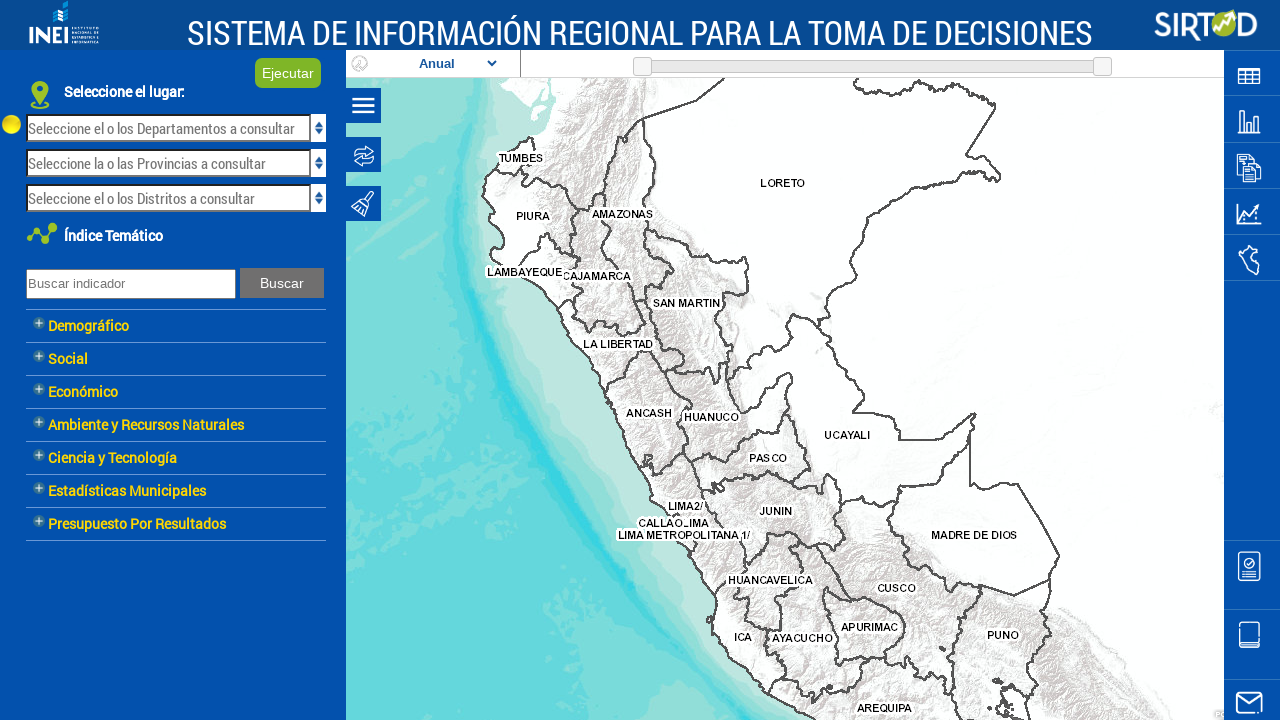

Clicked on the indicator search field at (131, 284) on xpath=//*[@id="indicador-cajatexto"]
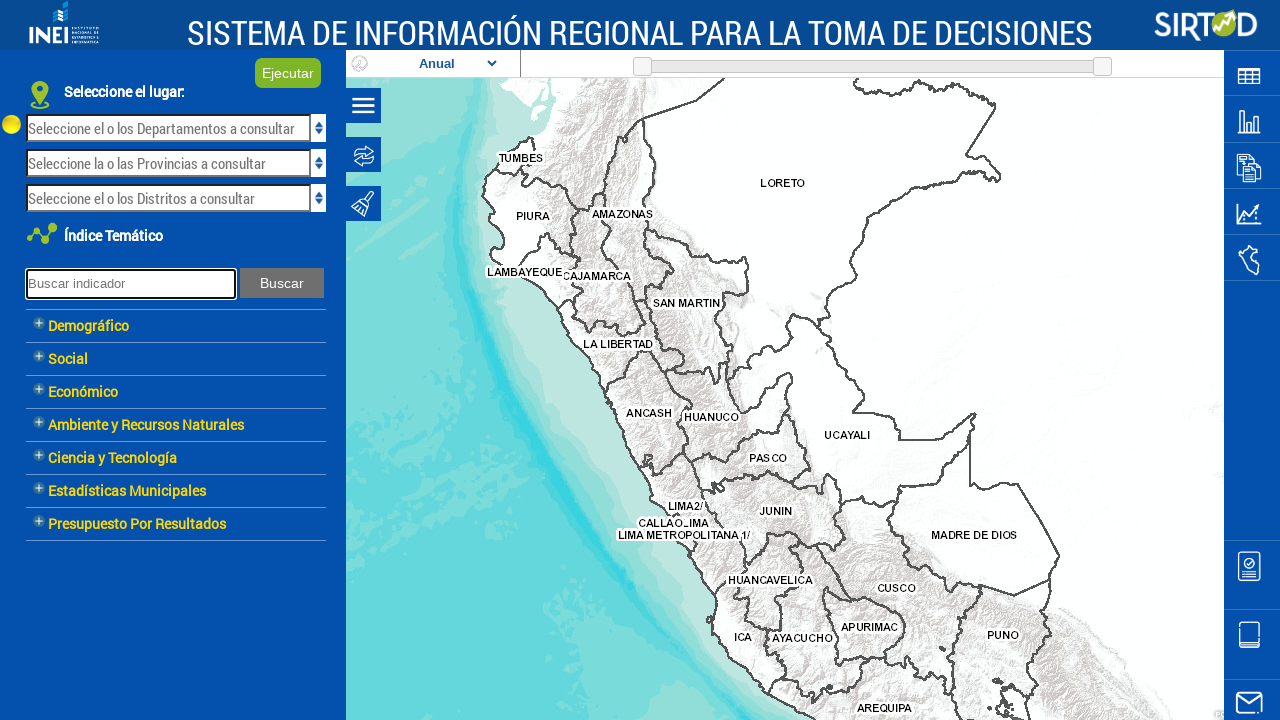

Filled search field with 'anemia' on xpath=//*[@id="indicador-cajatexto"]
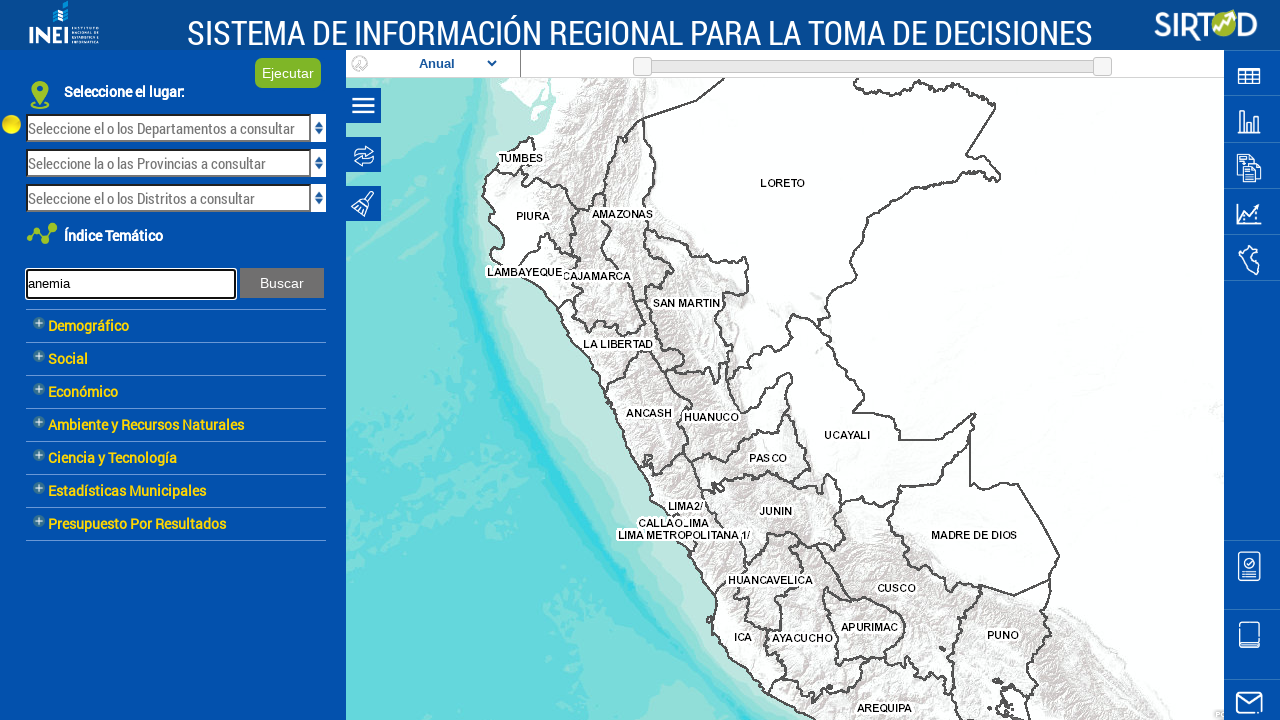

Pressed Enter to search for anemia indicators on xpath=//*[@id="indicador-cajatexto"]
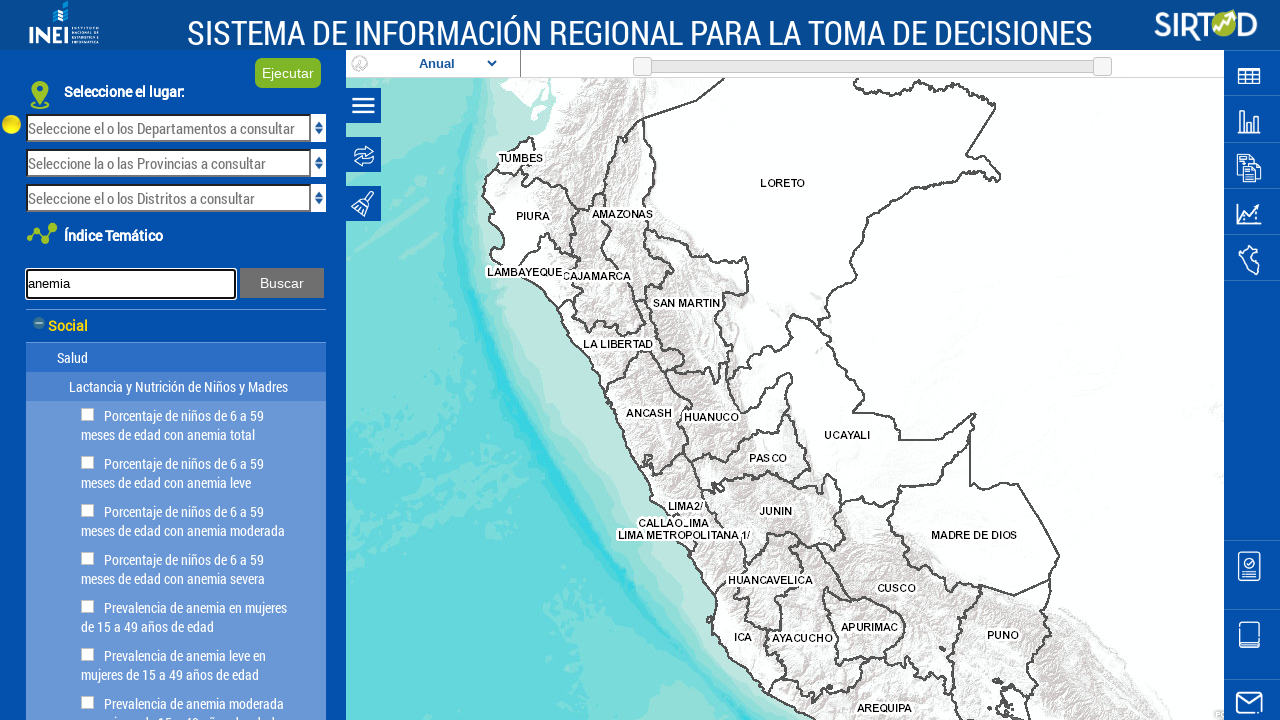

Selected first anemia indicator checkbox at (87, 414) on xpath=//*[@id="nodoh17779"]/img
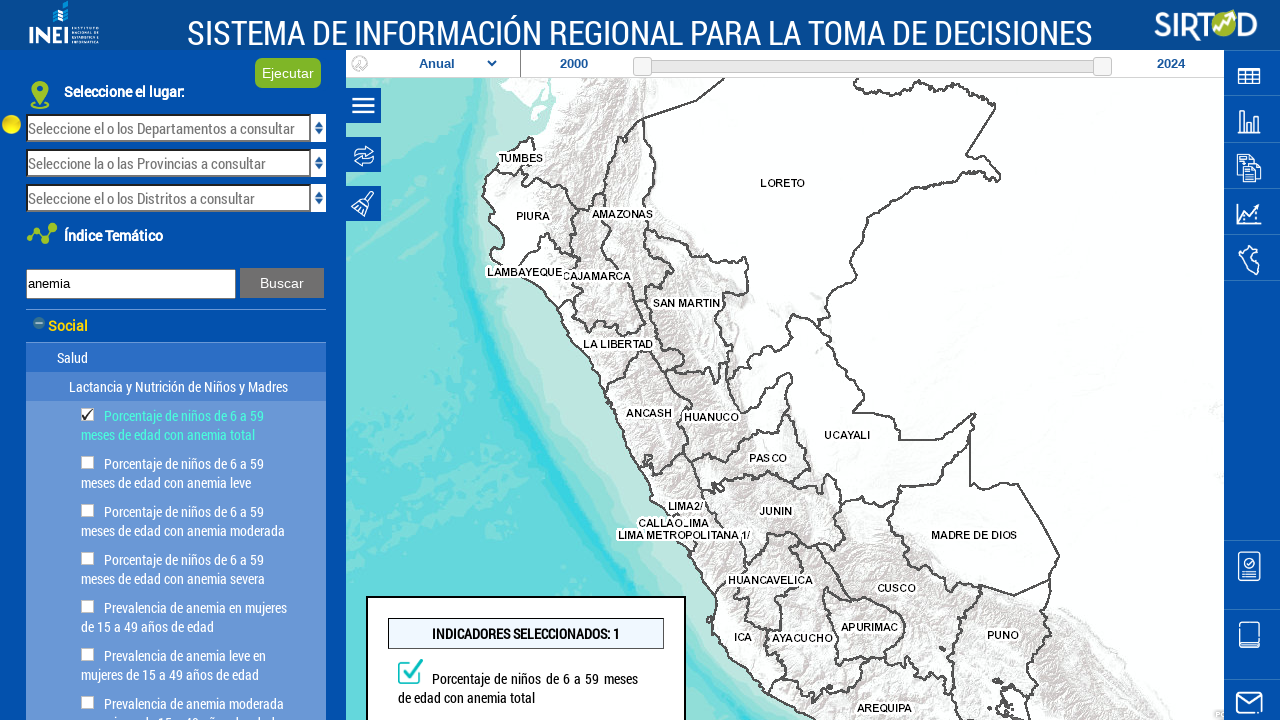

Selected second anemia indicator checkbox at (87, 462) on xpath=//*[@id="nodoh17780"]/img
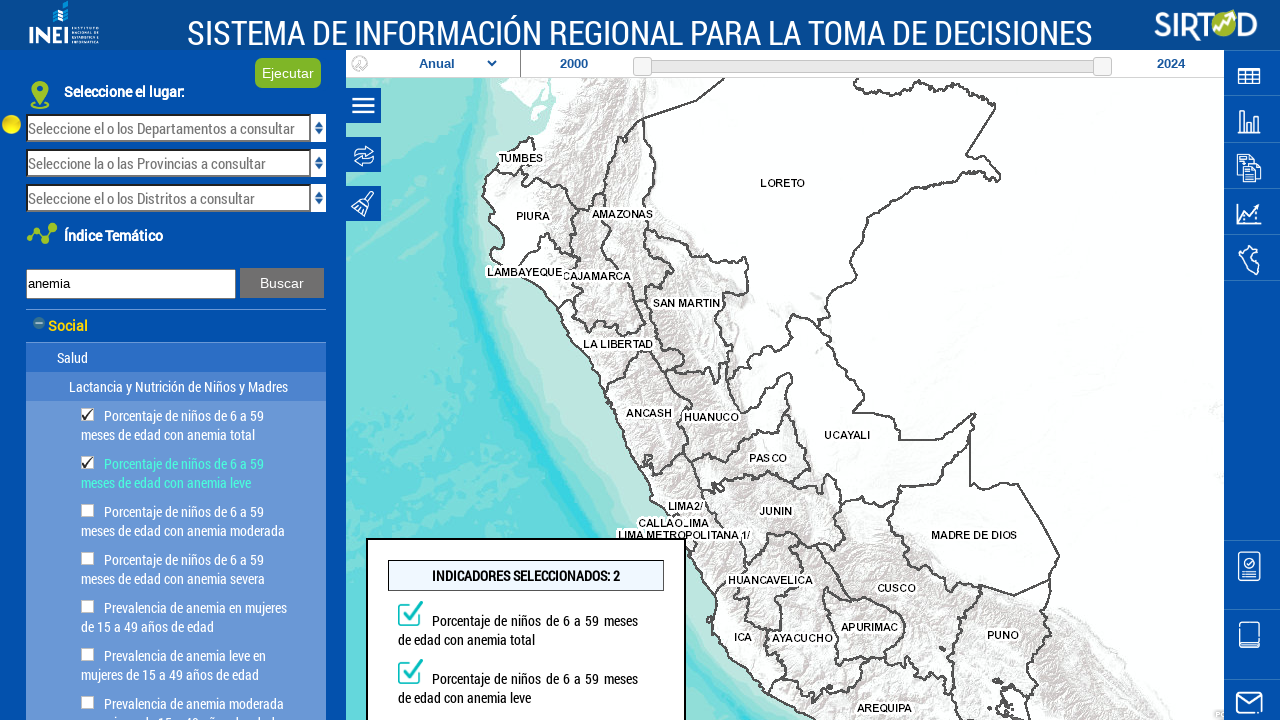

Selected third anemia indicator checkbox at (87, 510) on xpath=//*[@id="nodoh17781"]/img
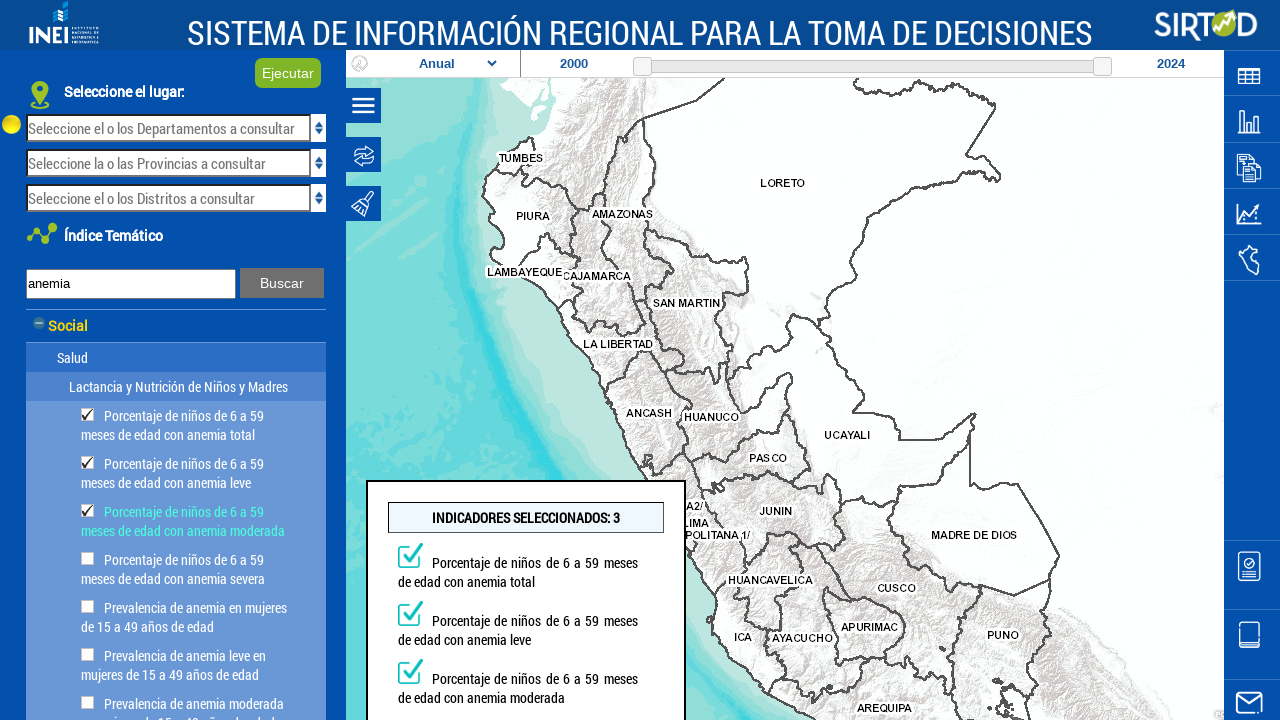

Selected fourth anemia indicator checkbox at (87, 558) on xpath=//*[@id="nodoh17782"]/img
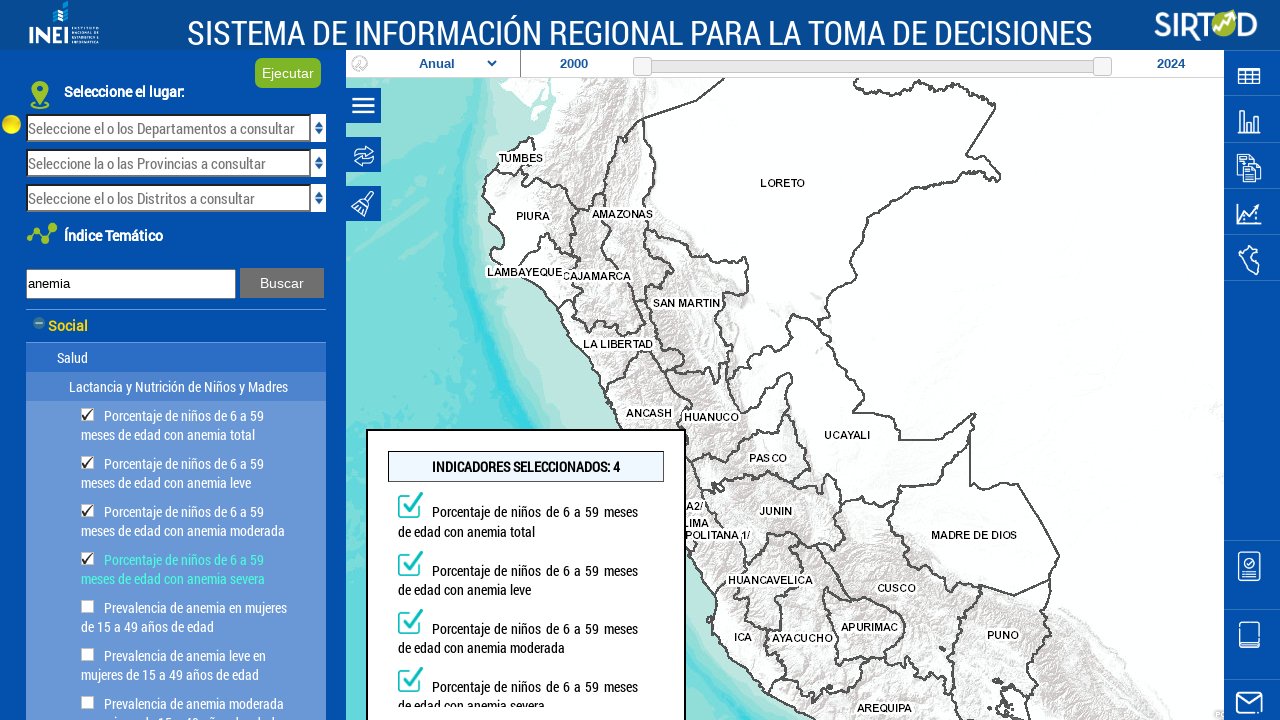

Clicked the execute button to run the query at (288, 73) on xpath=//*[@id="ubigeo-ejecutar"]/button
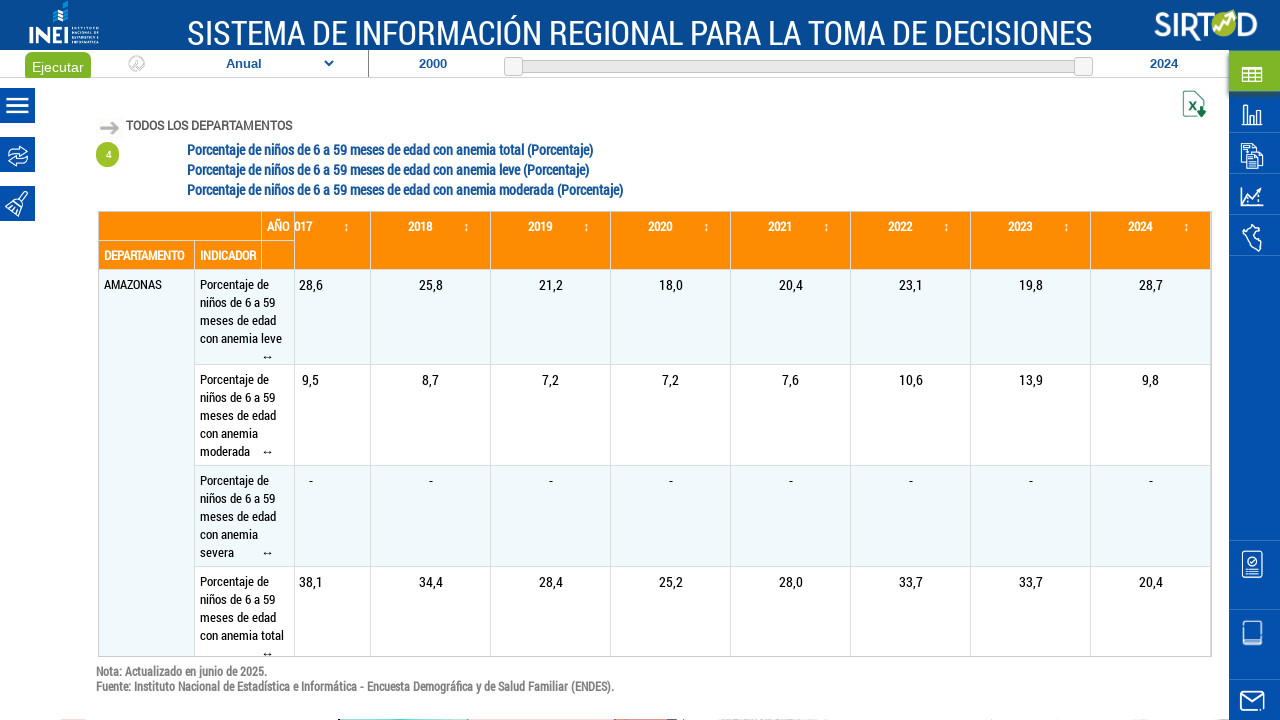

Results table loaded successfully
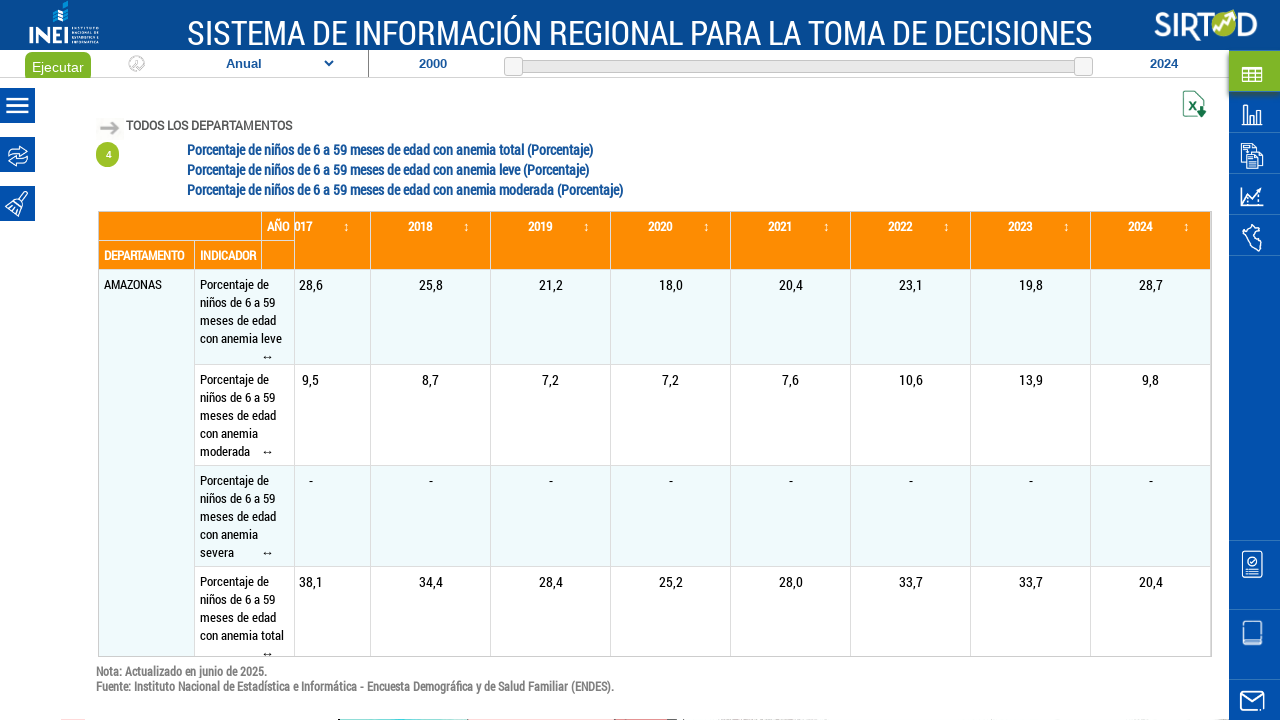

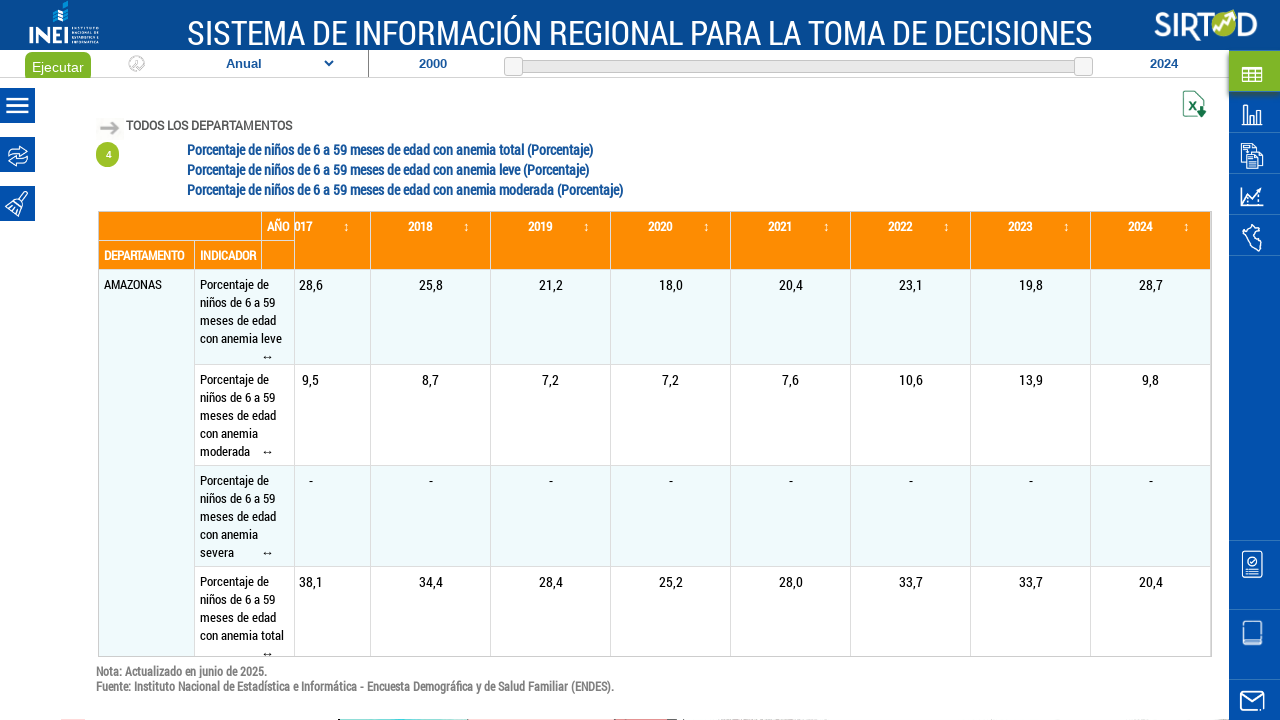